Tests drag and drop functionality by dragging an element and dropping it onto a target element using click-and-hold, move, and release actions

Starting URL: https://jqueryui.com/resources/demos/droppable/default.html

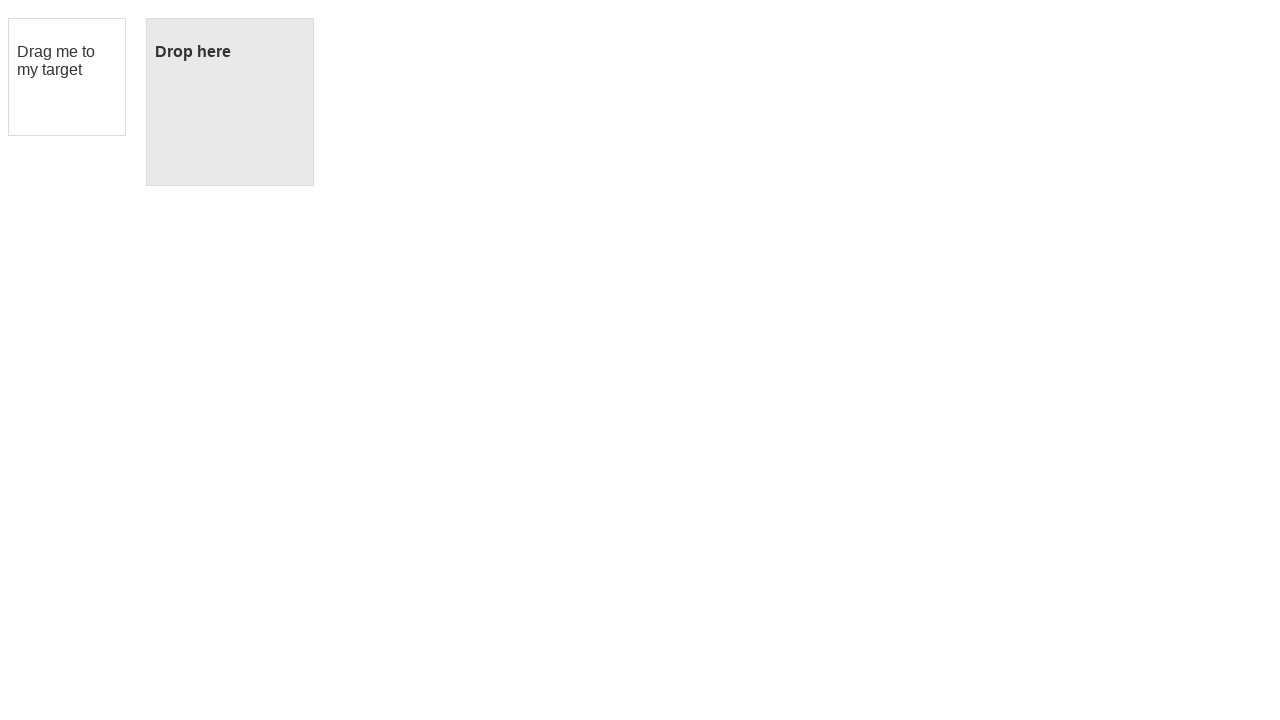

Located draggable source element
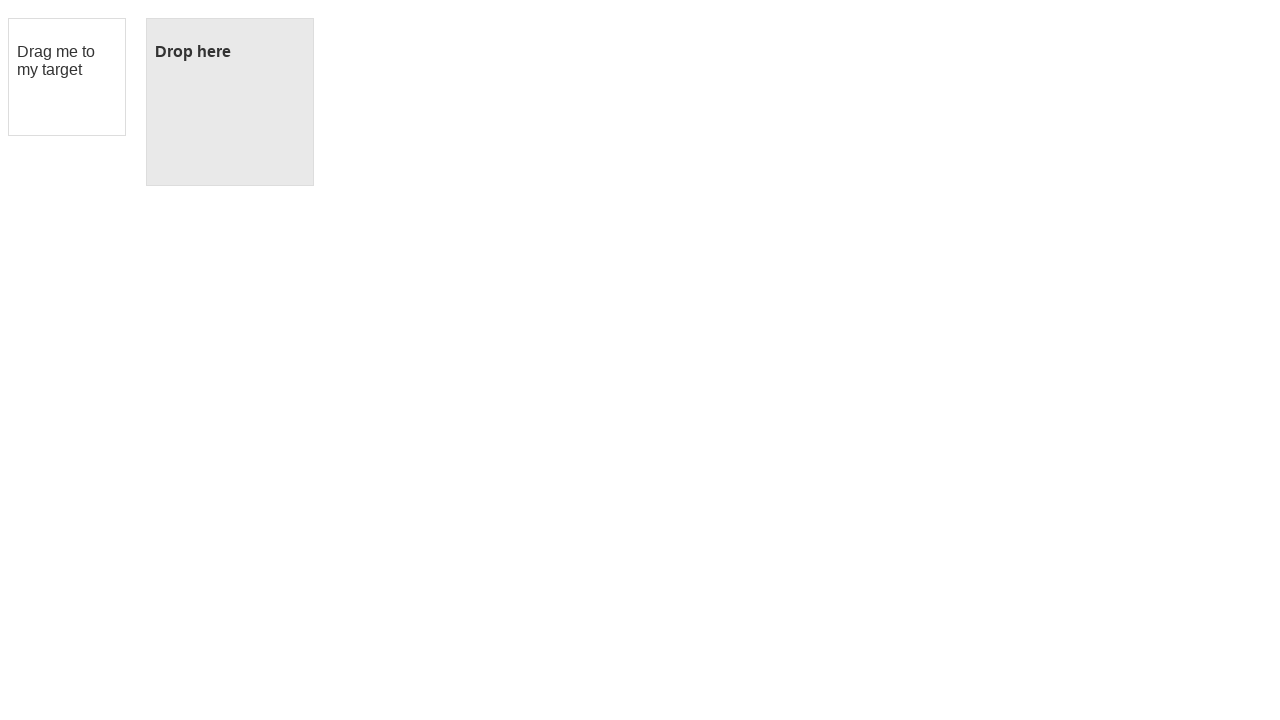

Located droppable target element
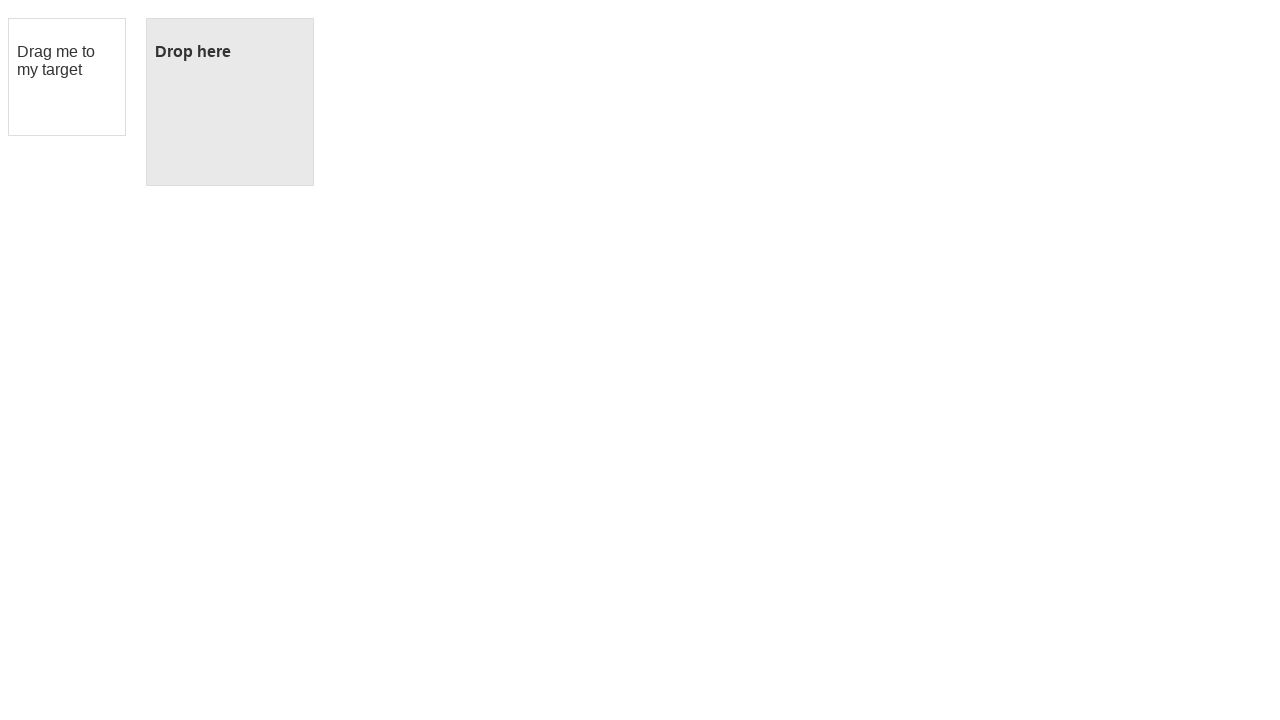

Dragged source element to target element and dropped it at (230, 102)
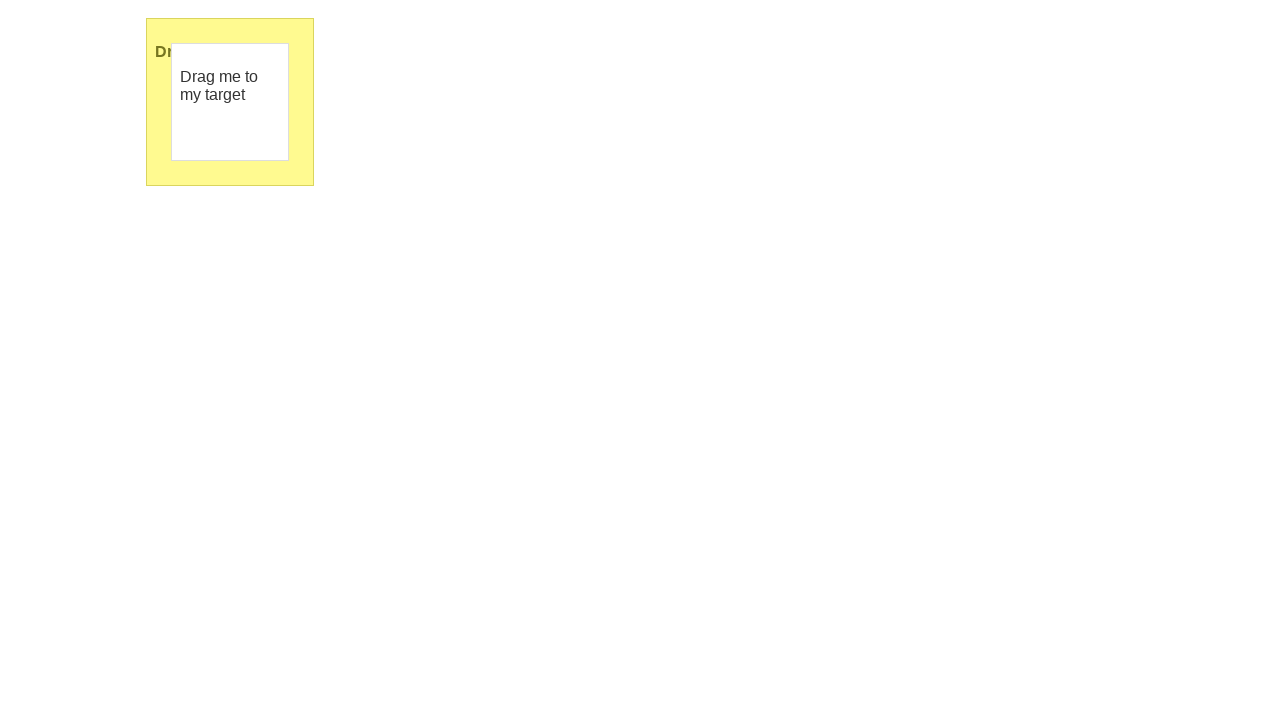

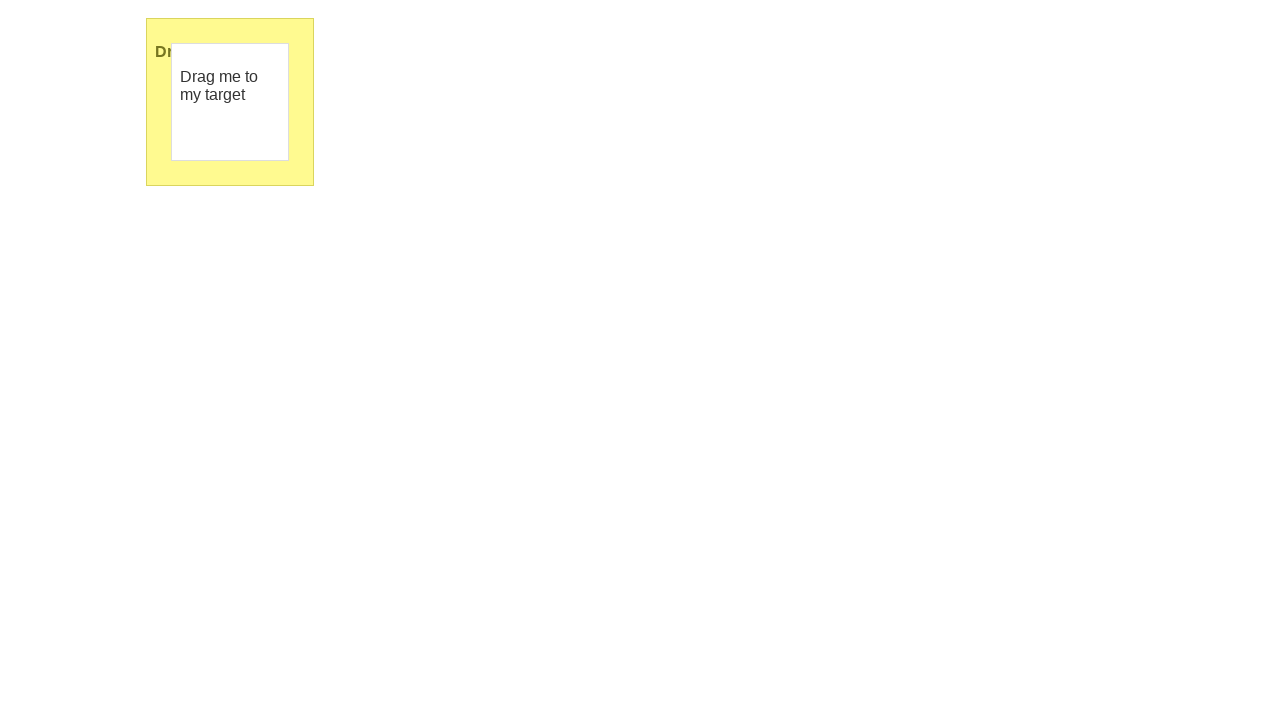